Tests accepting a JavaScript alert by clicking the first button, accepting the alert, and verifying the result message shows successful click confirmation.

Starting URL: https://the-internet.herokuapp.com/javascript_alerts

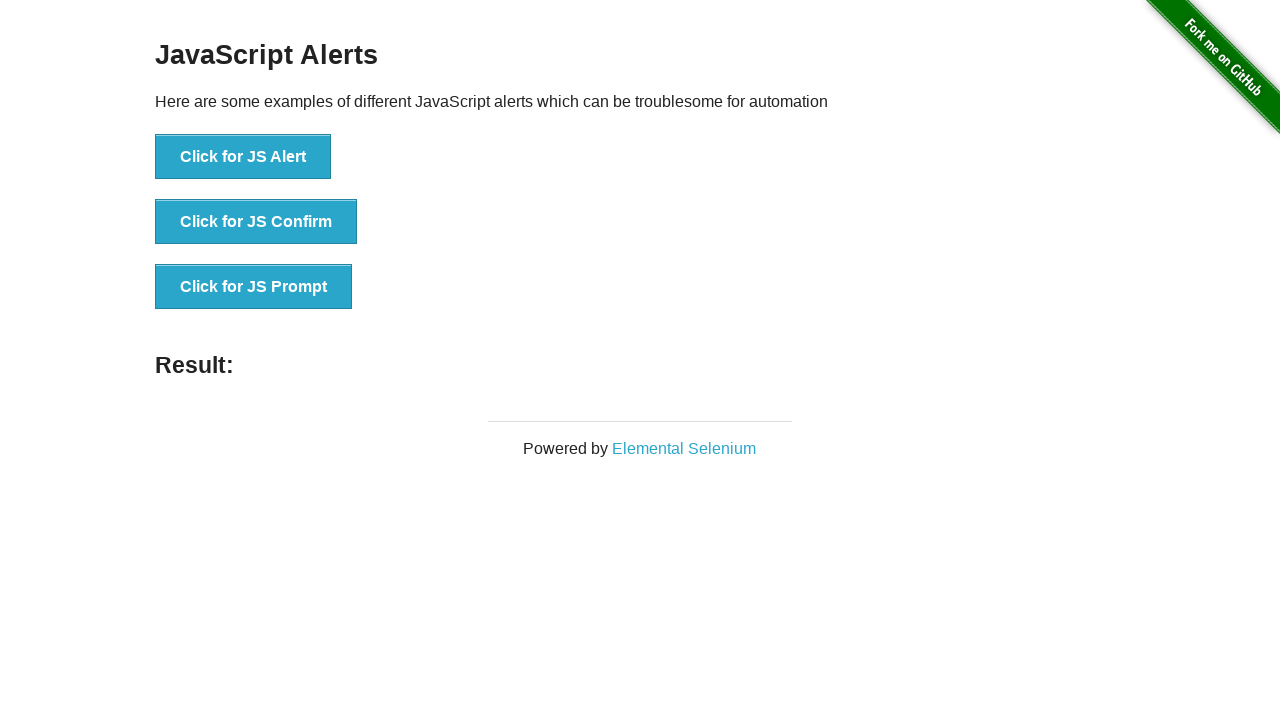

Set up dialog handler to automatically accept alerts
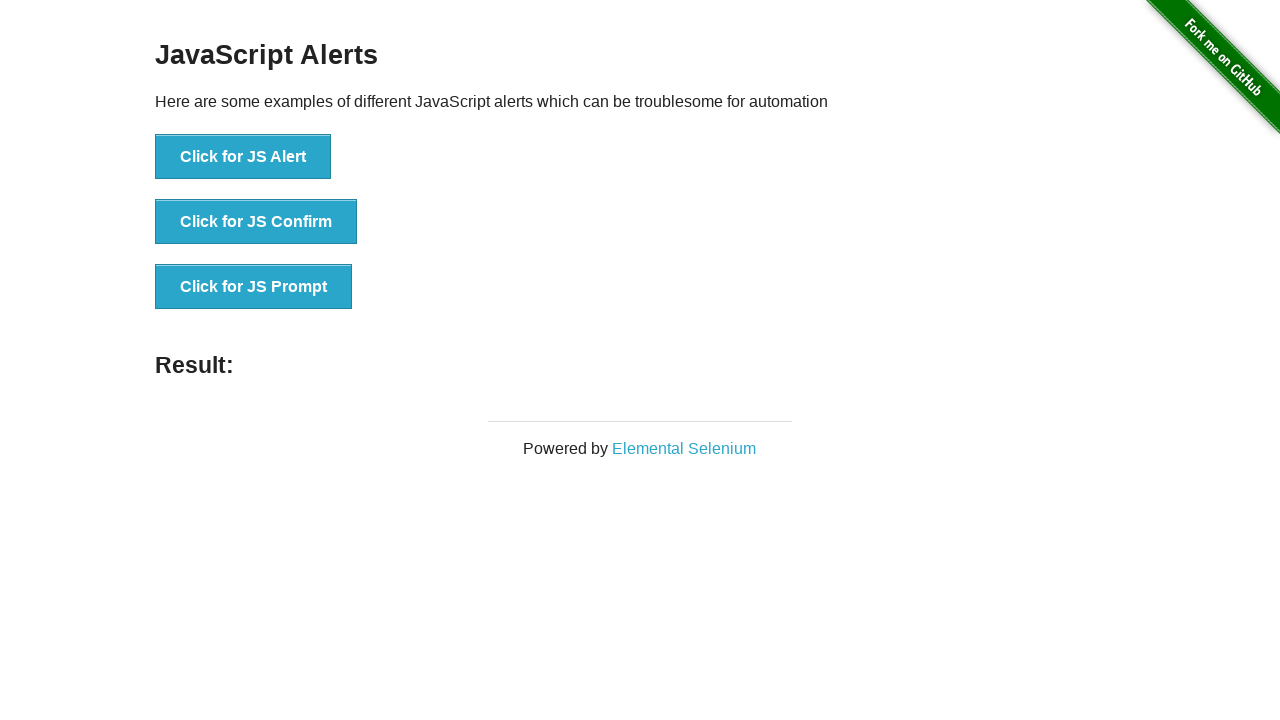

Clicked the 'Click for JS Alert' button at (243, 157) on xpath=//*[text()='Click for JS Alert']
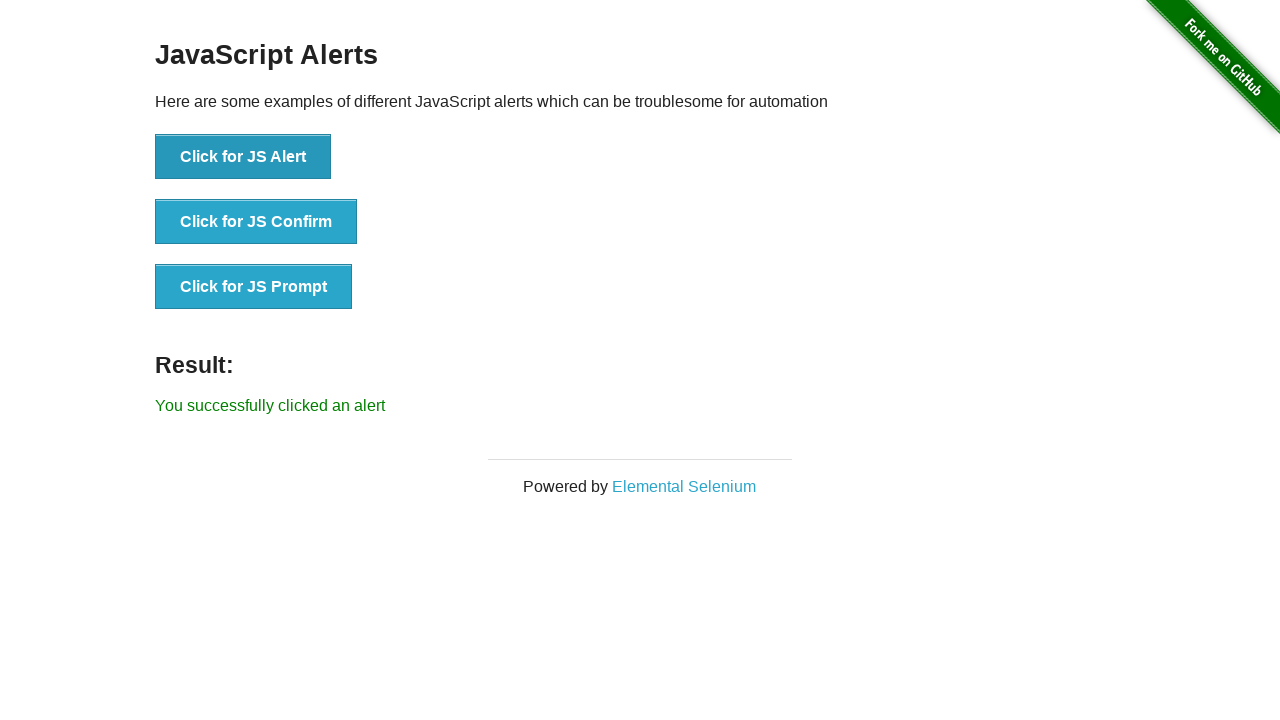

Located the result message element
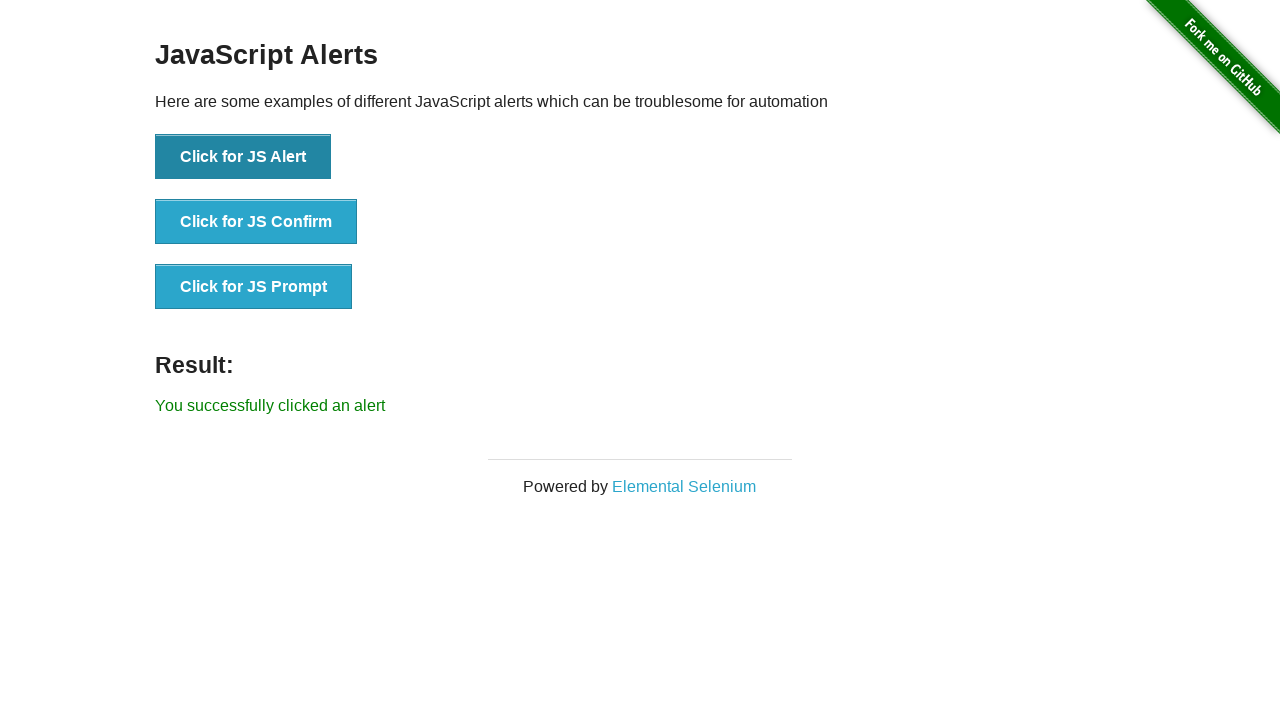

Result message element became visible
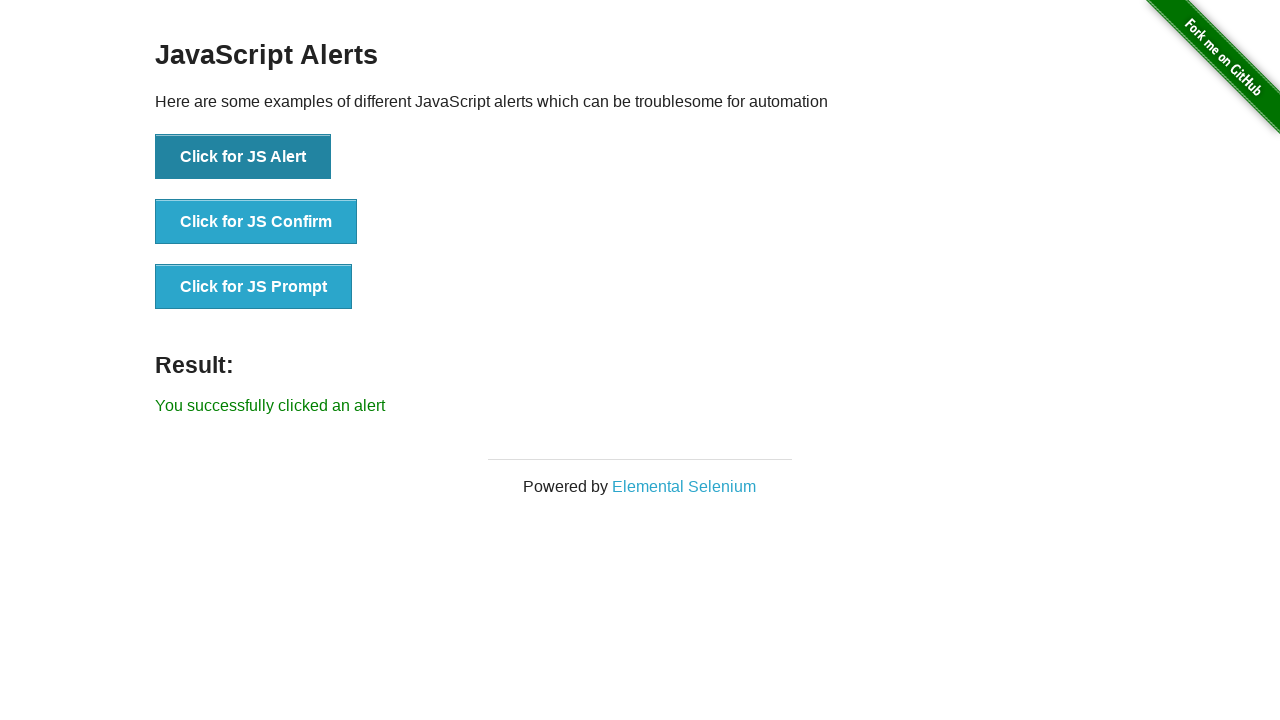

Verified result message shows 'You successfully clicked an alert'
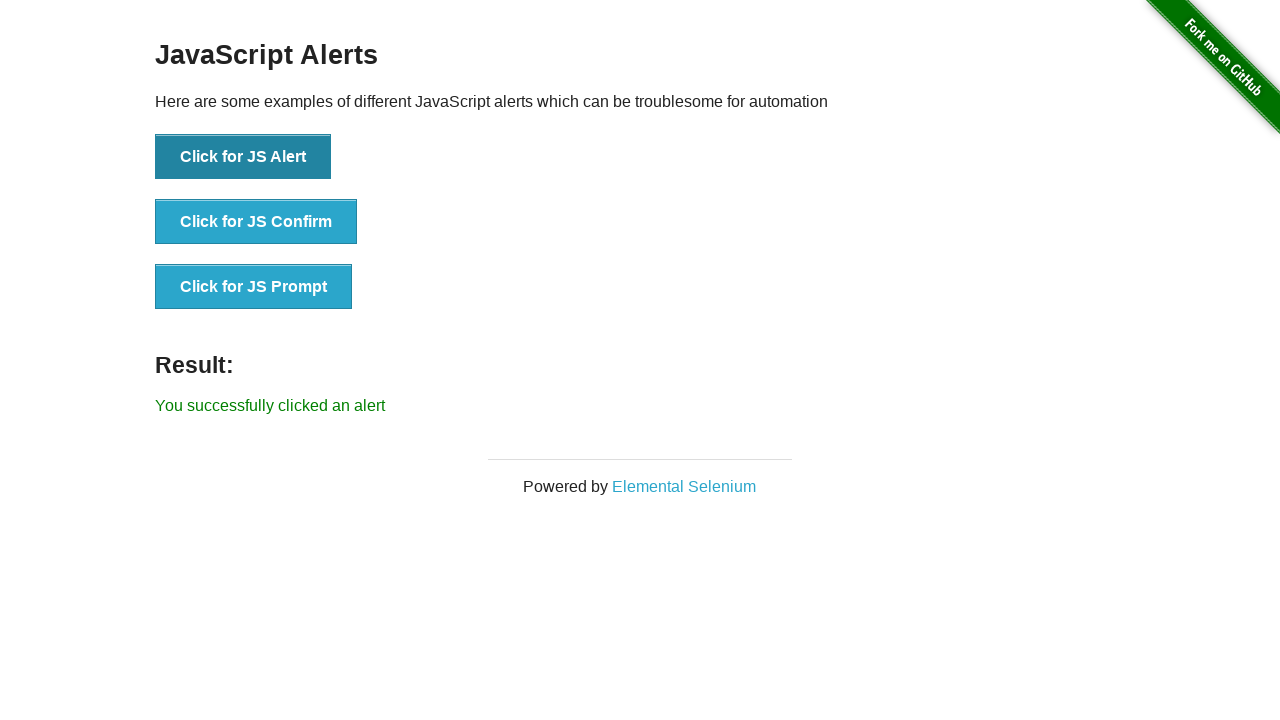

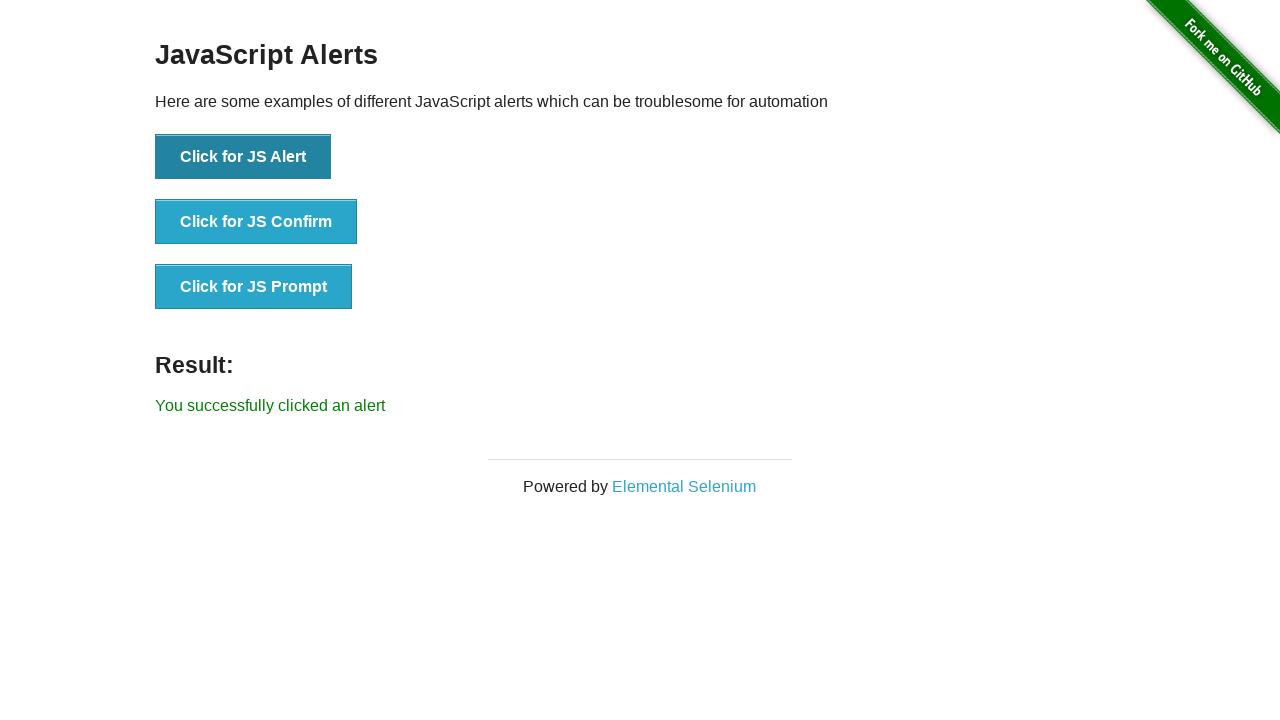